Tests form validation by filling in name, surname (with intentionally short value to trigger error), phone, website, and age fields, then submitting and verifying validation messages appear correctly.

Starting URL: https://single-form.vercel.app/

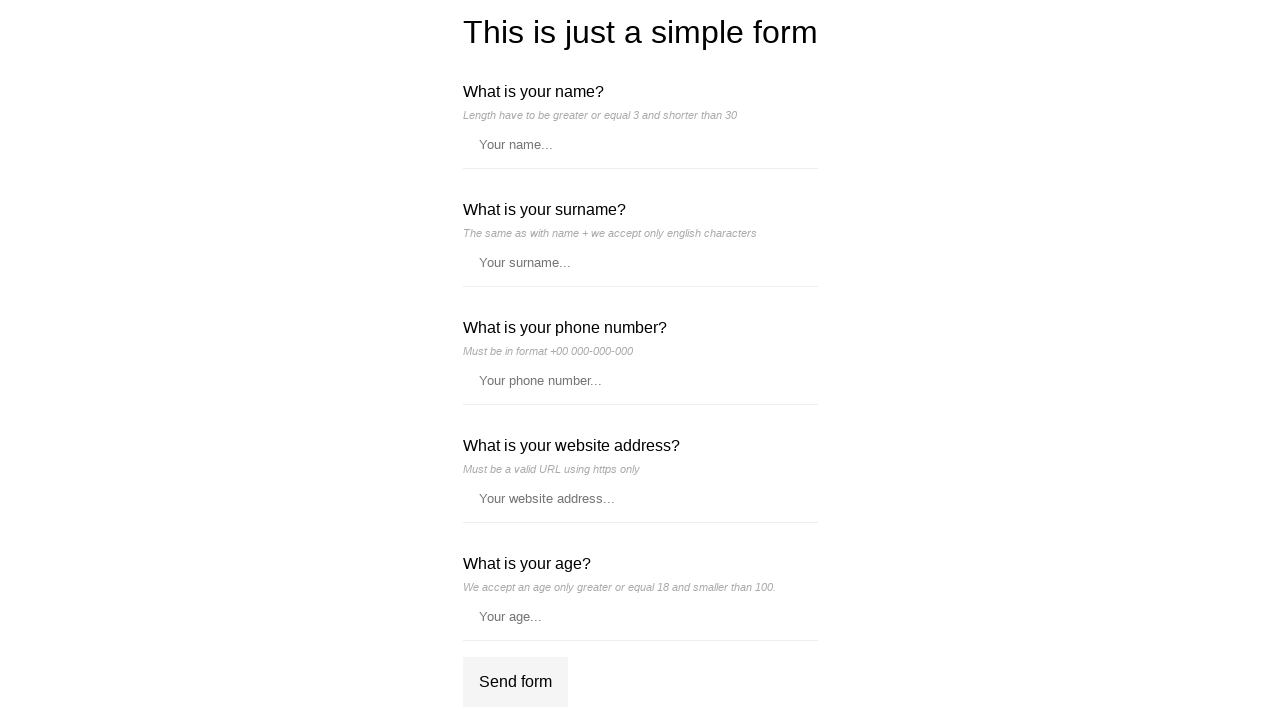

Filled Name field with 'Fernando' on //*[@id='__next']/div/div/form/label[1]/input
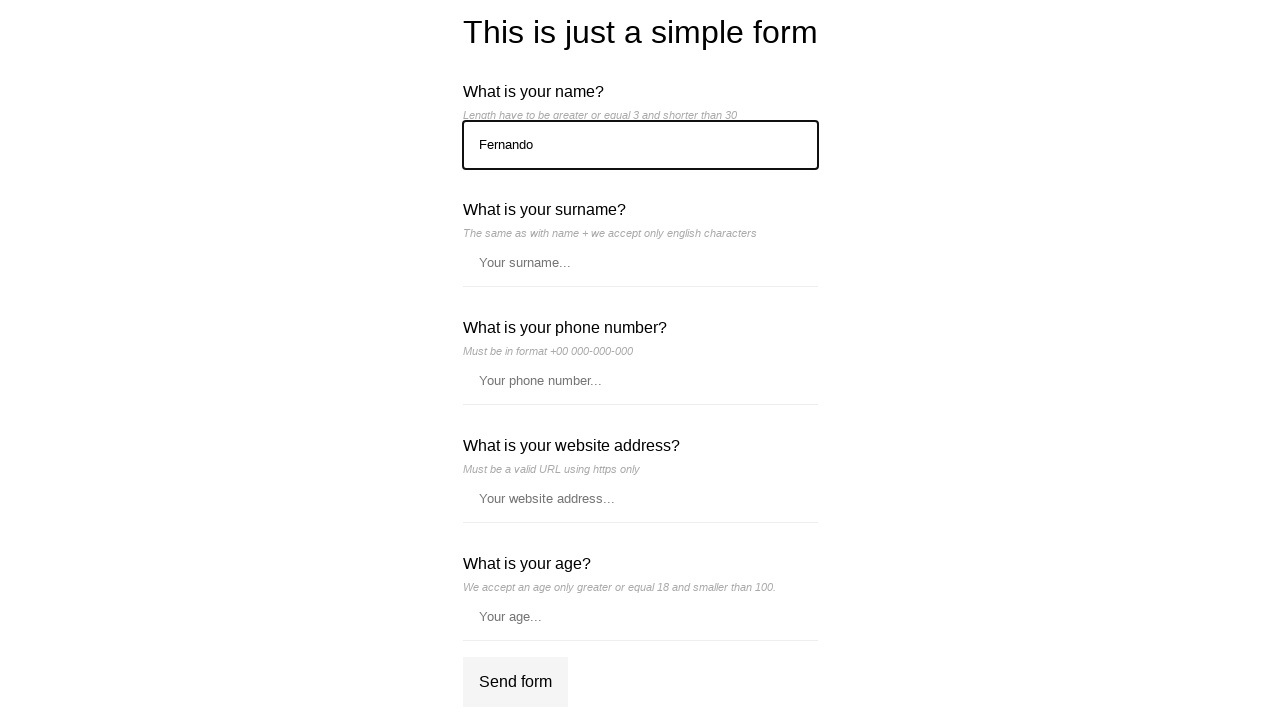

Filled Surname field with short value 'Ko' to trigger validation error on //*[@id='__next']/div/div/form/label[2]/input
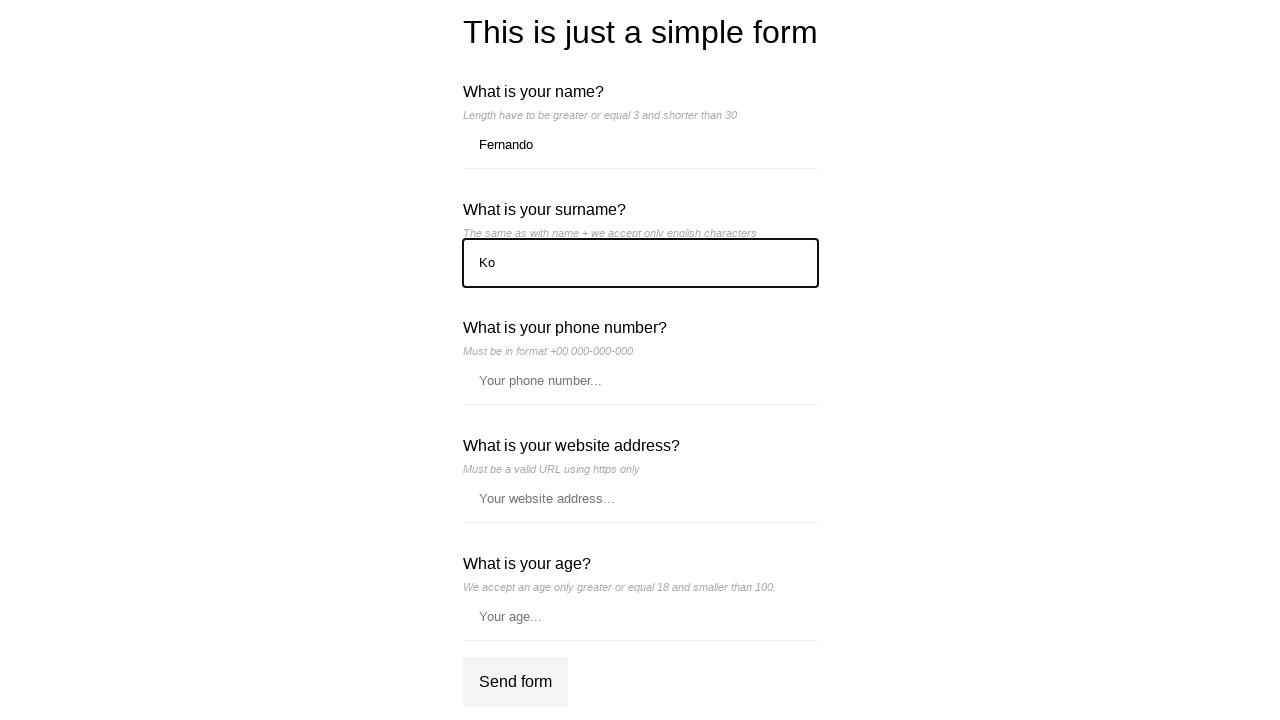

Filled Phone field with '+48 881-674-440' on //*[@id='__next']/div/div/form/label[3]/input
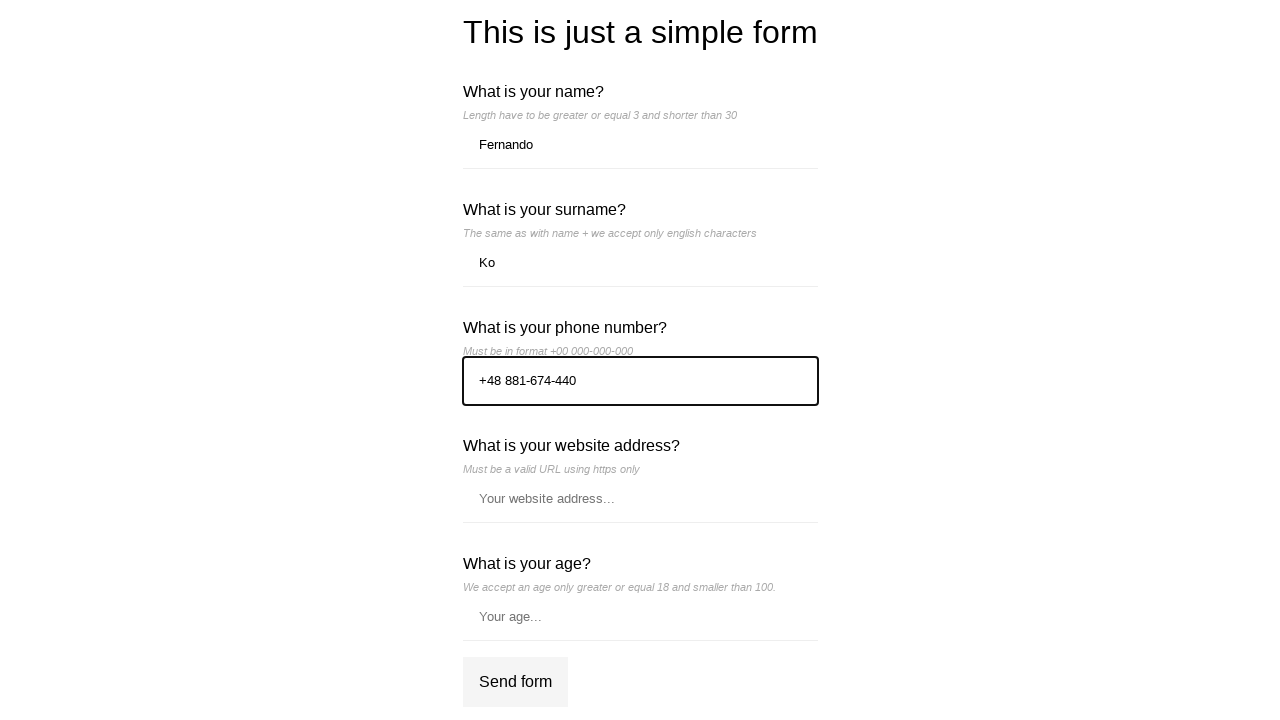

Filled Website field with 'https://www.google.com/' on //*[@id='__next']/div/div/form/label[4]/input
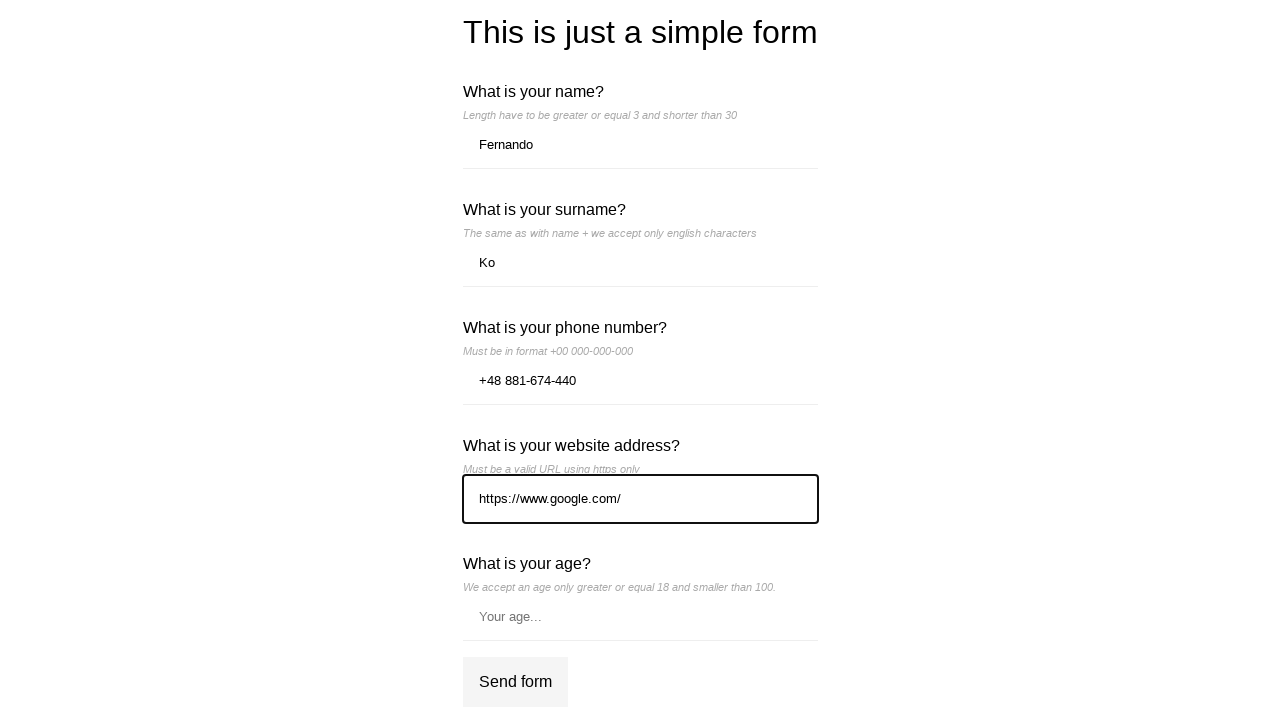

Filled Age field with '29' on //*[@id='__next']/div/div/form/label[5]/input
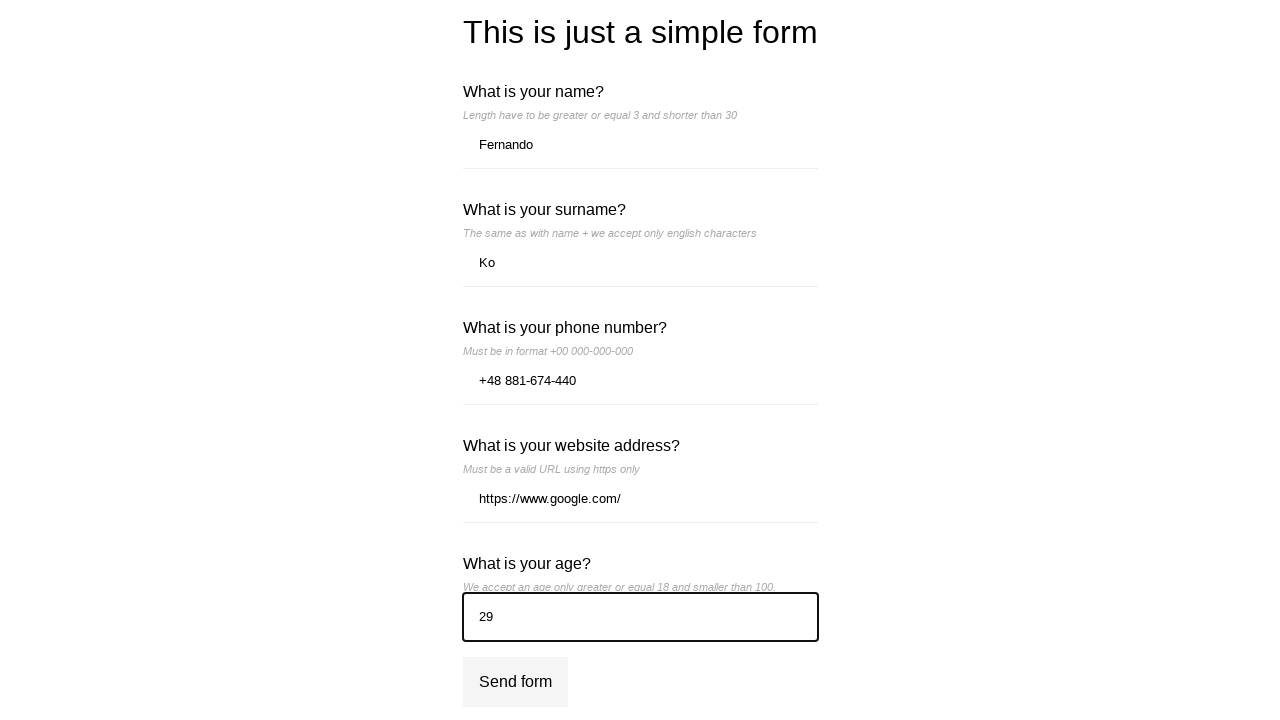

Clicked the submit button at (515, 682) on xpath=//*[@id='__next']/div/div/form/div[2]
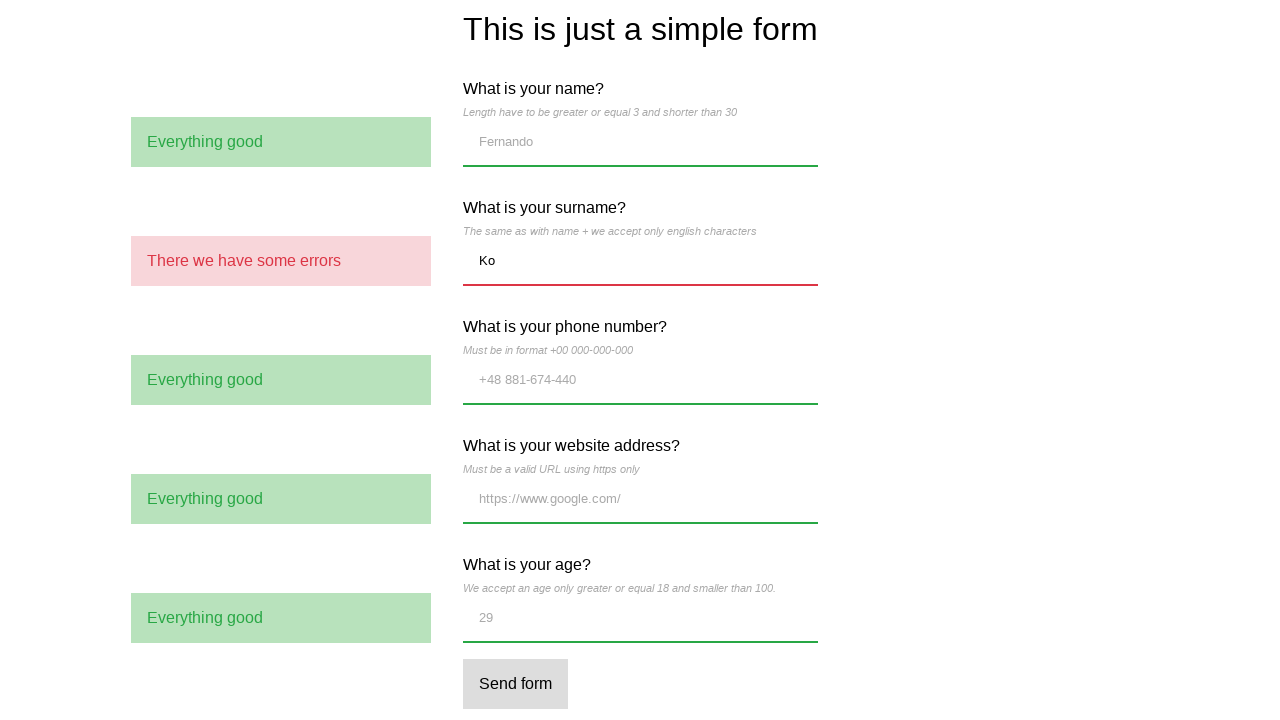

Waited for validation messages to appear
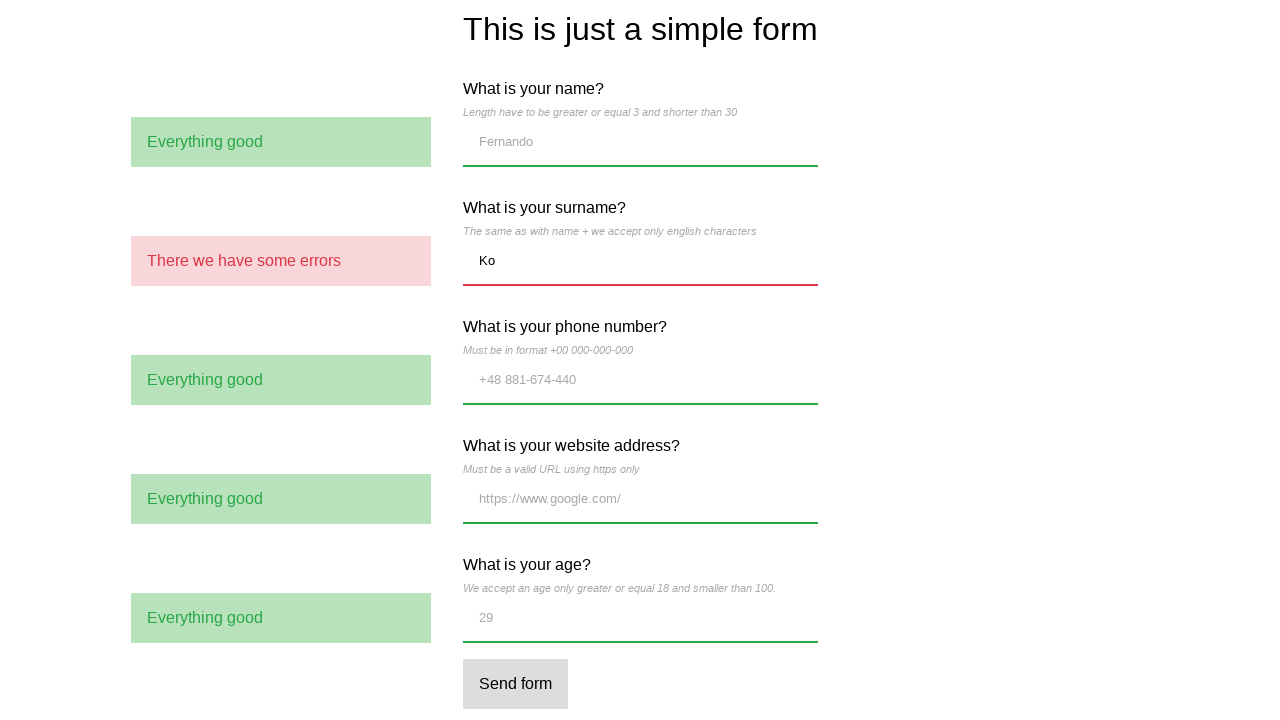

Located Name field validation message
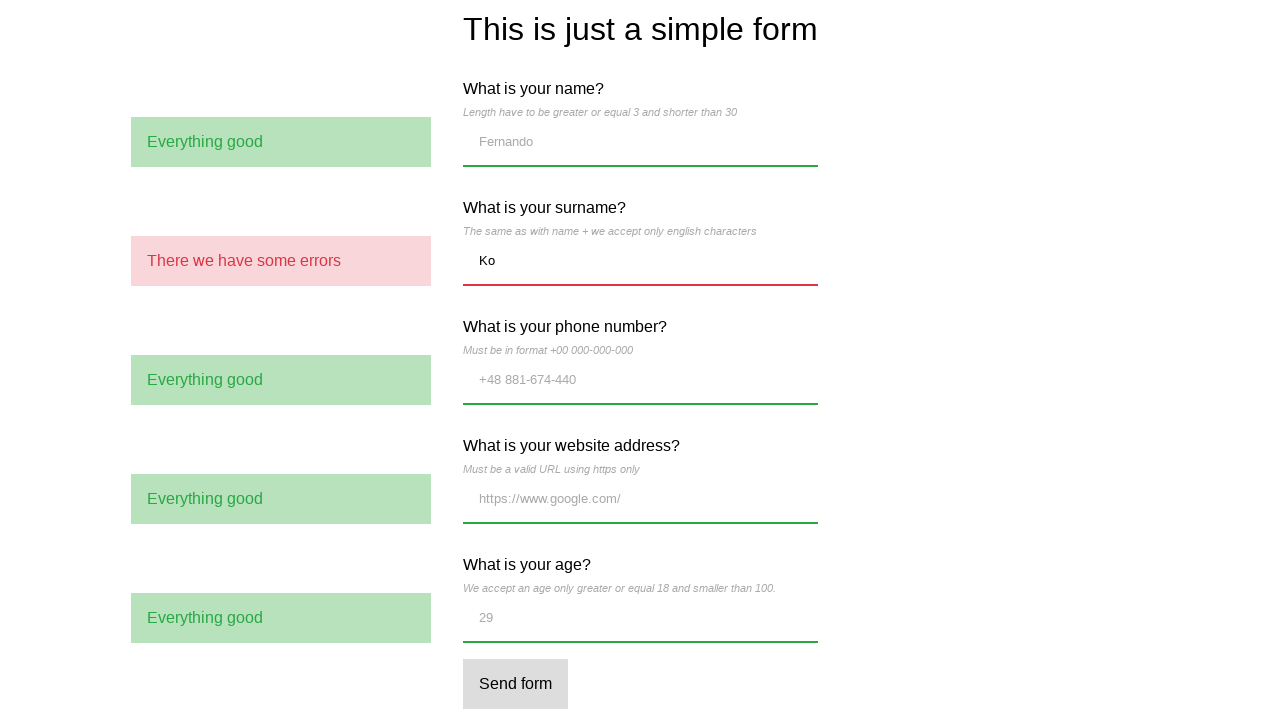

Located Surname field validation message
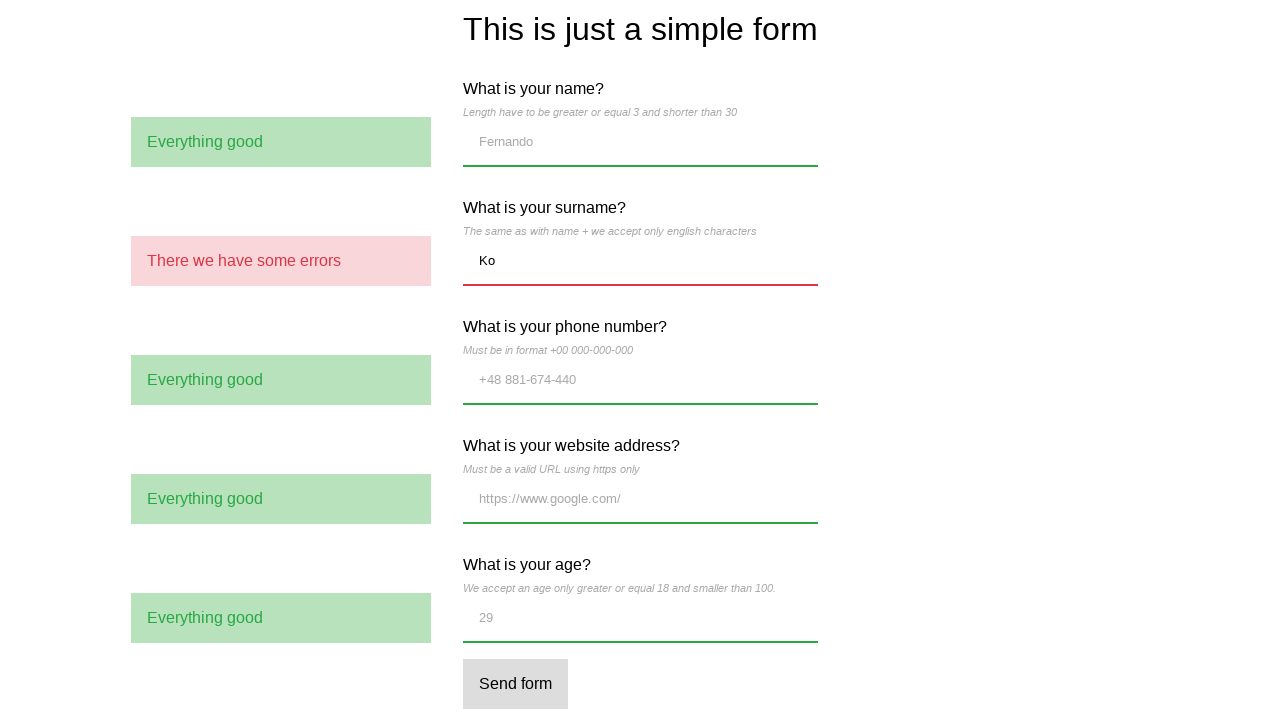

Located Phone field validation message
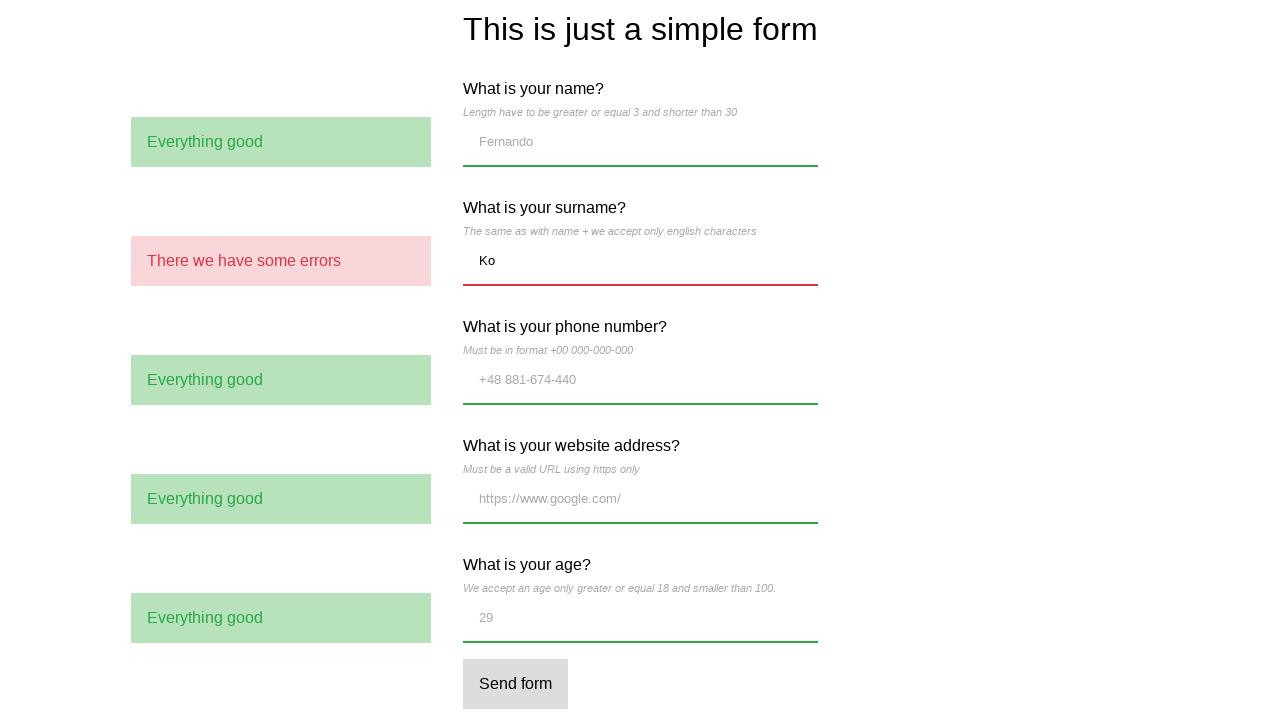

Located Website field validation message
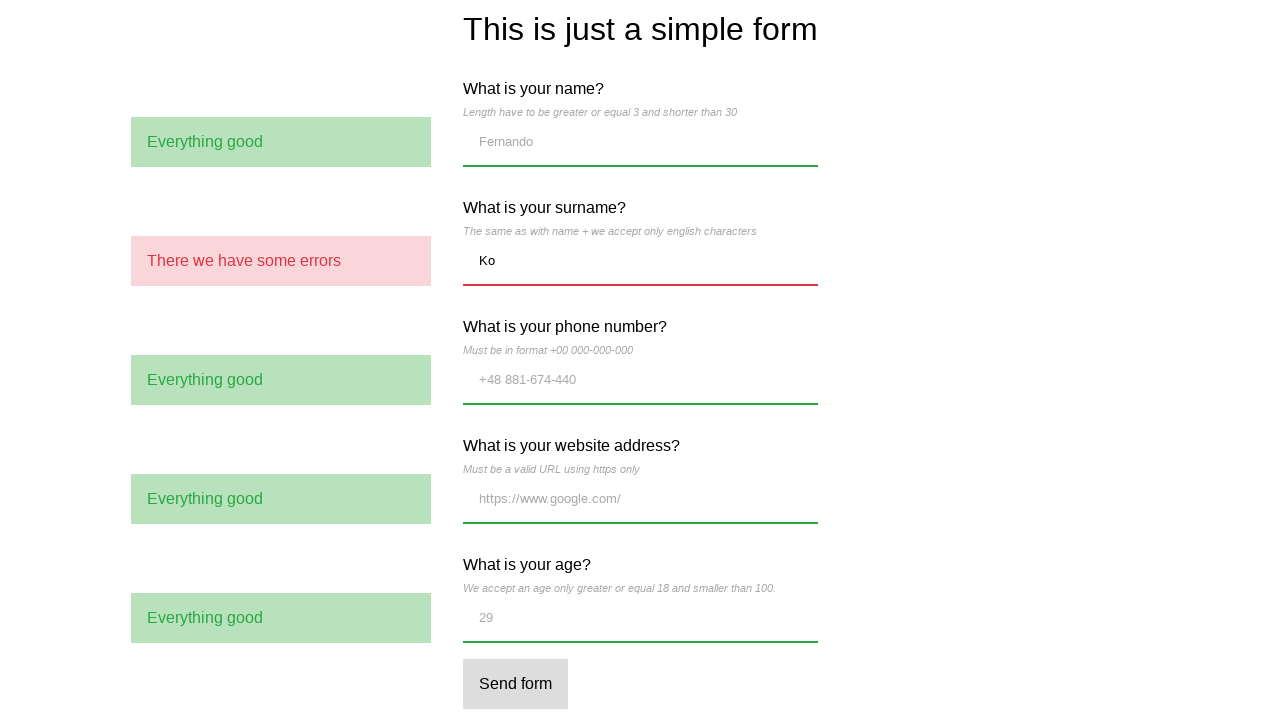

Located Age field validation message
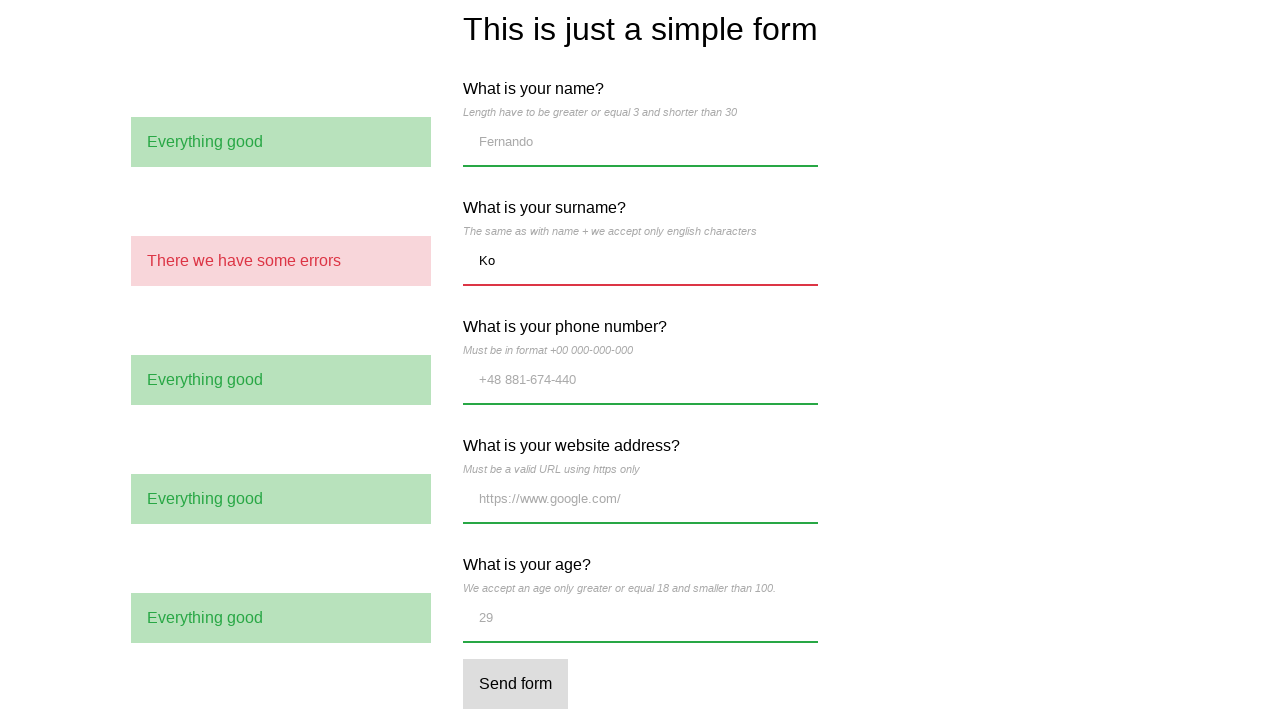

Verified Name field validation message is 'Everything good'
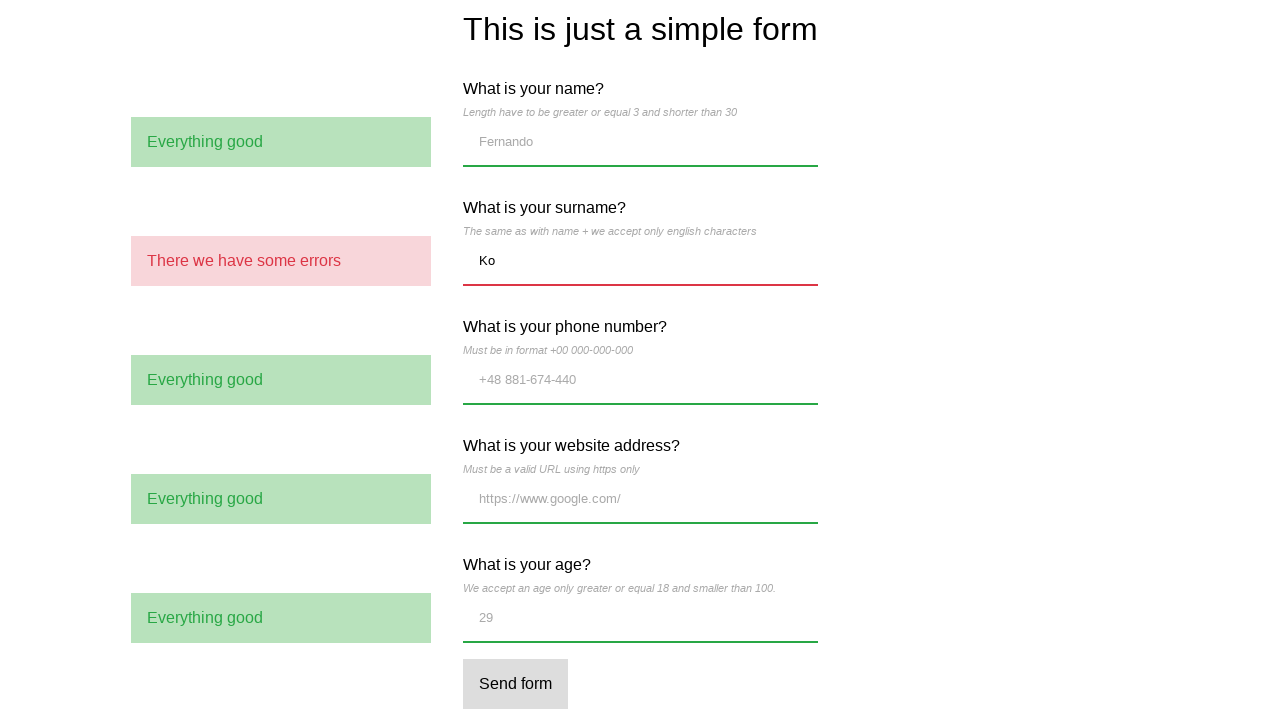

Verified Surname field validation message is 'There we have some errors'
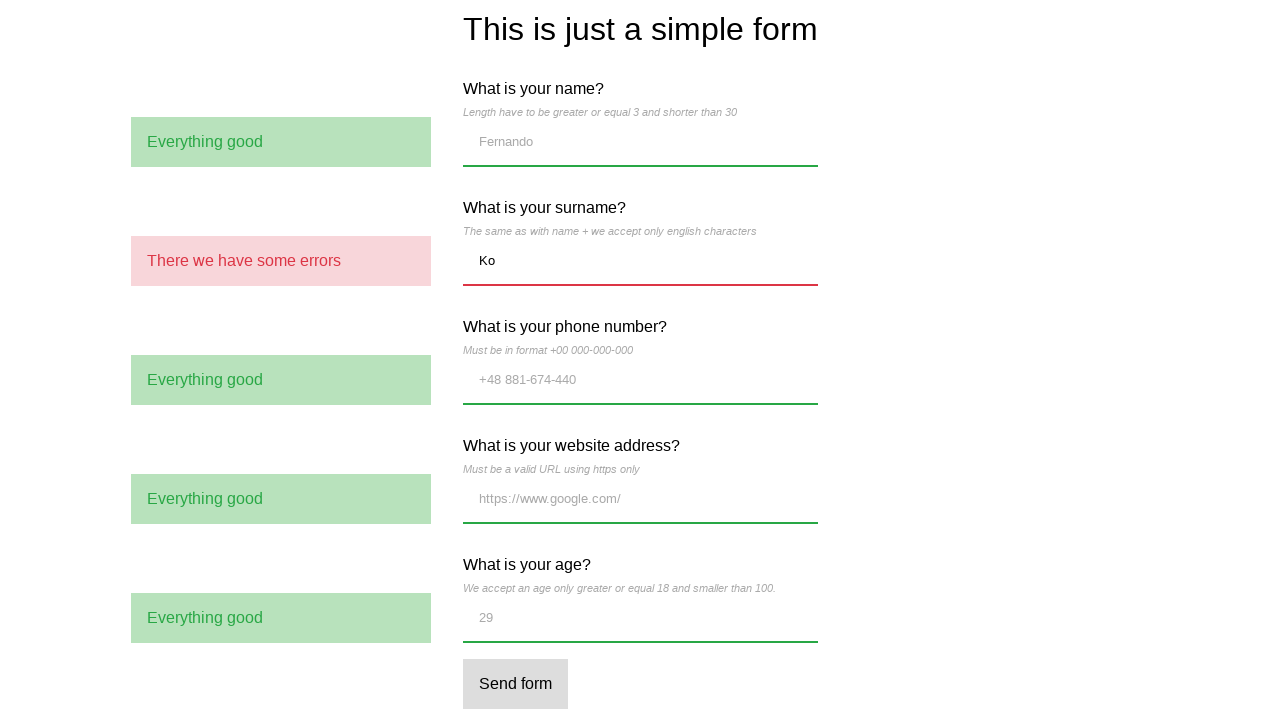

Verified Phone field validation message is 'Everything good'
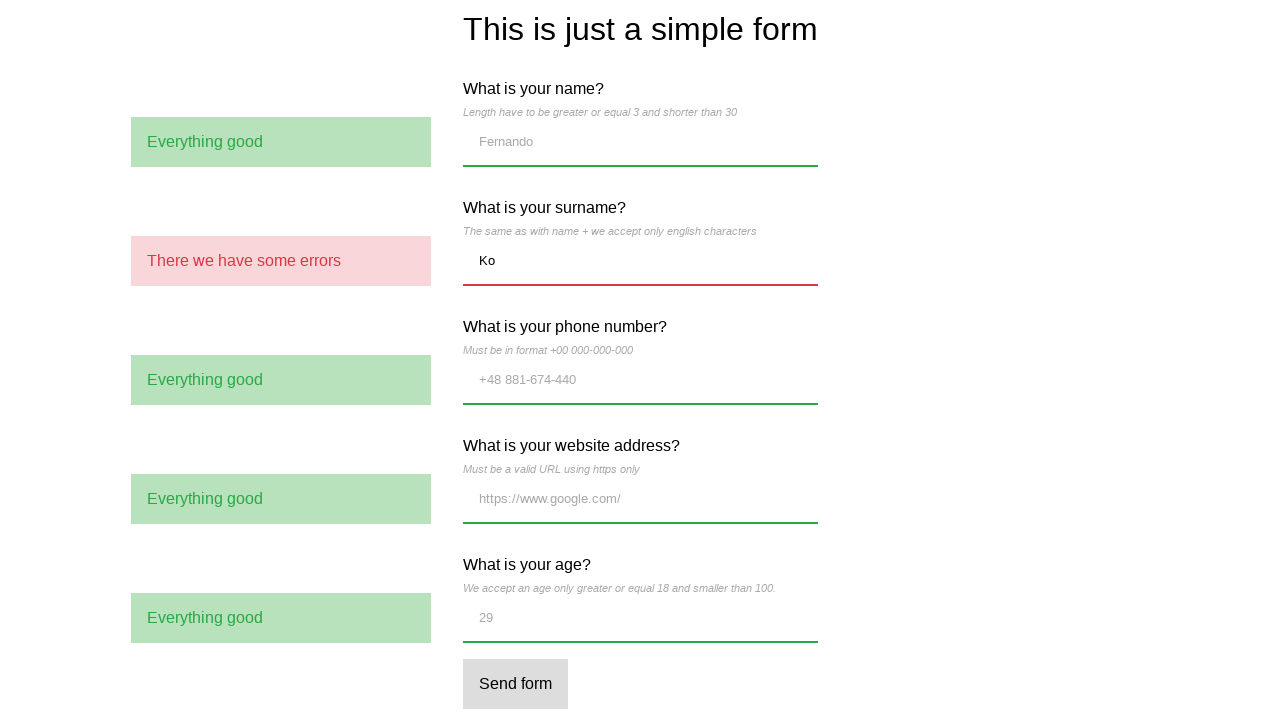

Verified Website field validation message is 'Everything good'
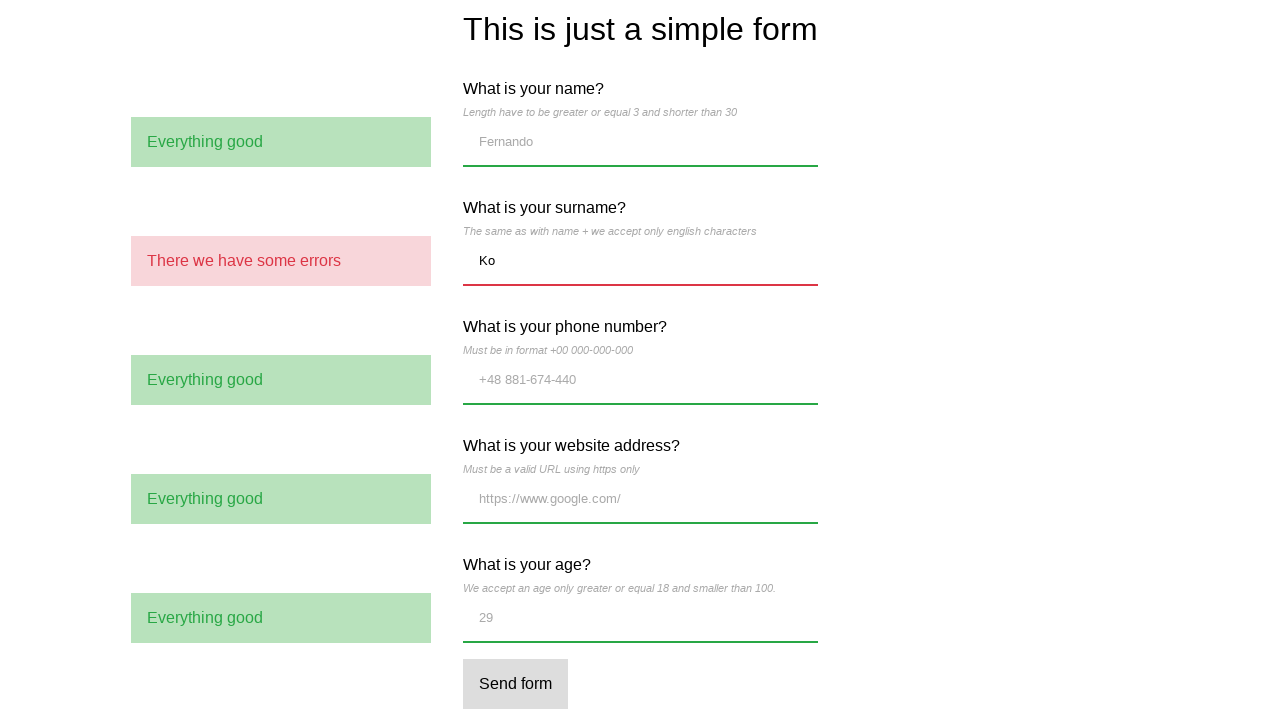

Verified Age field validation message is 'Everything good'
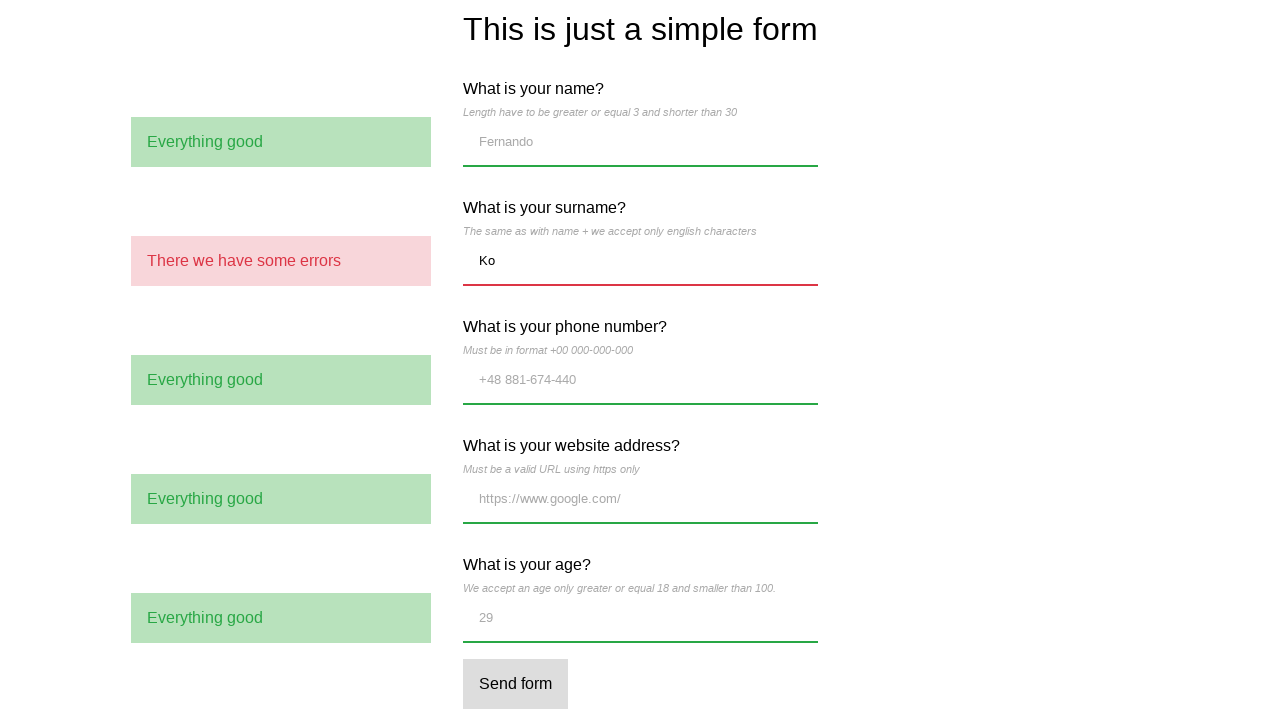

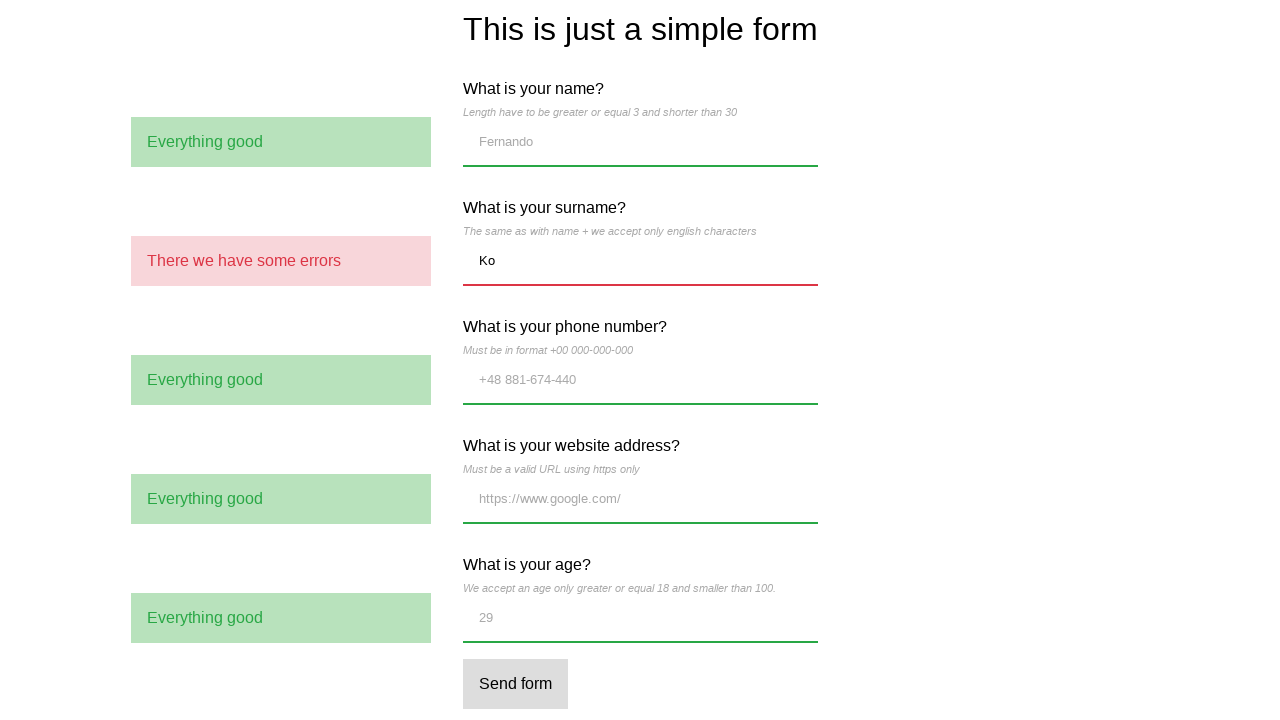